Tests dynamic content loading by clicking a start button and waiting for hidden content to become visible

Starting URL: https://the-internet.herokuapp.com/dynamic_loading/1

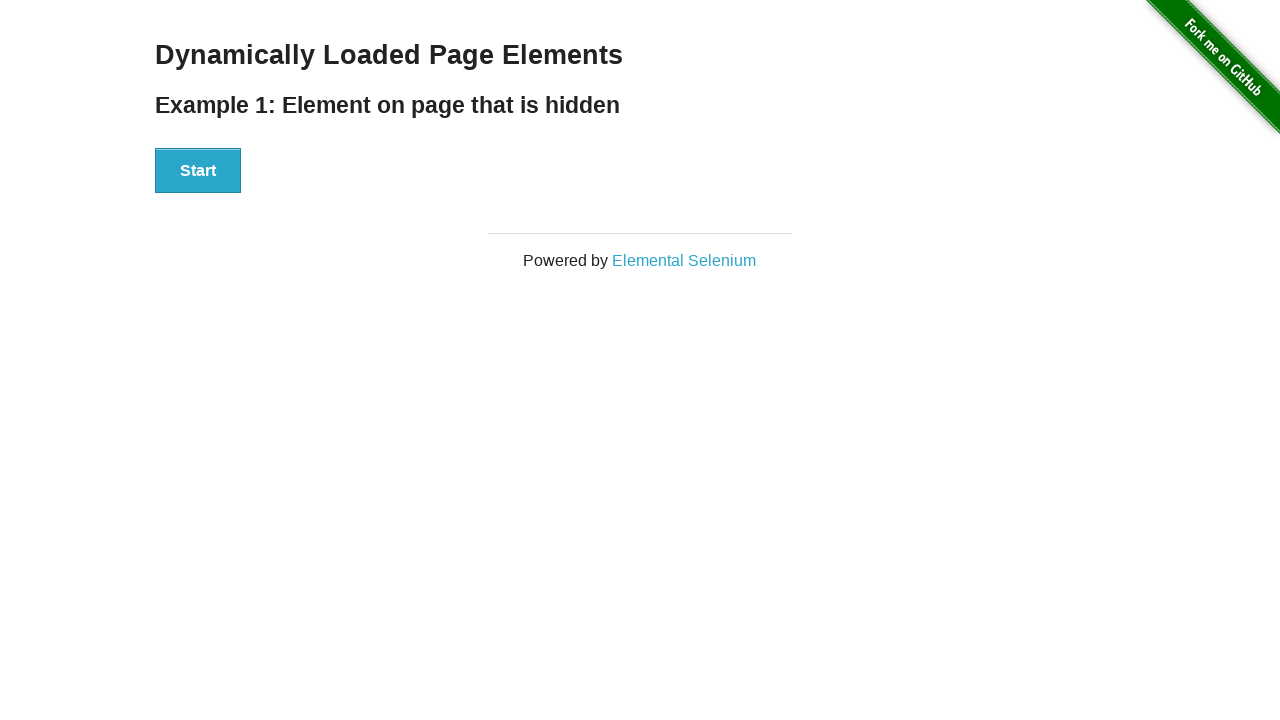

Clicked start button to trigger dynamic content loading at (198, 171) on div#start button
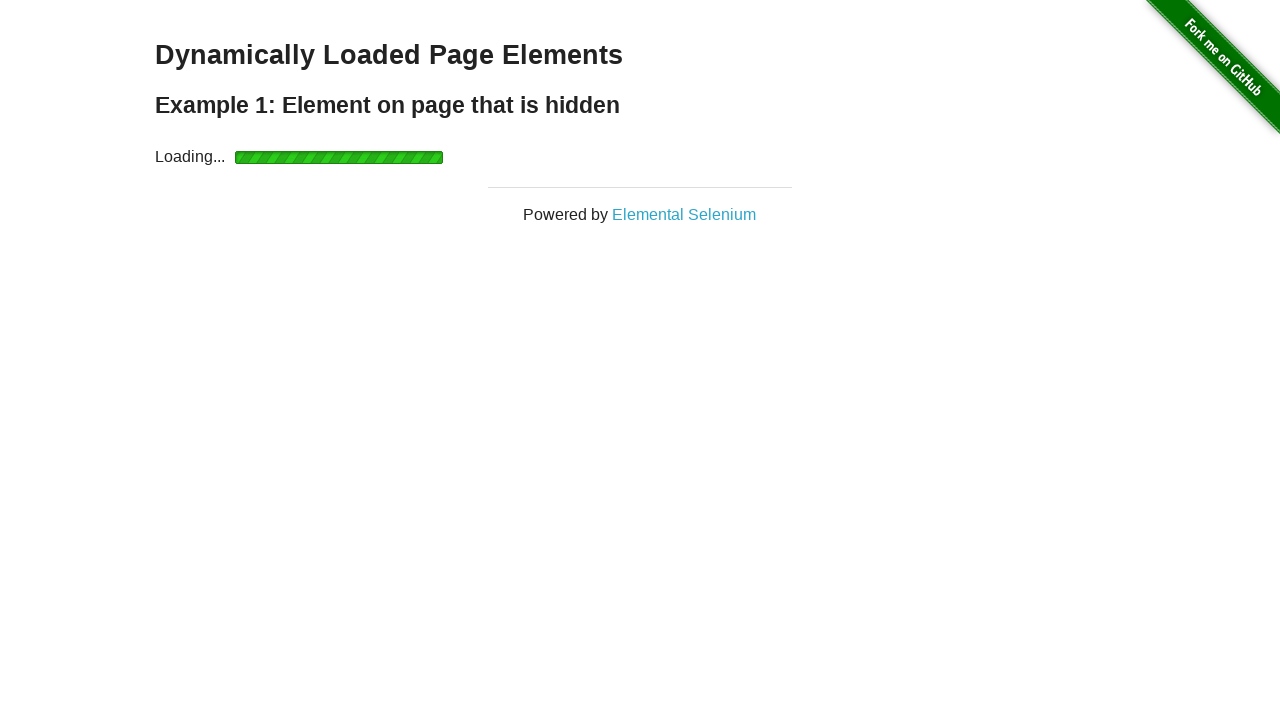

Dynamically loaded content became visible
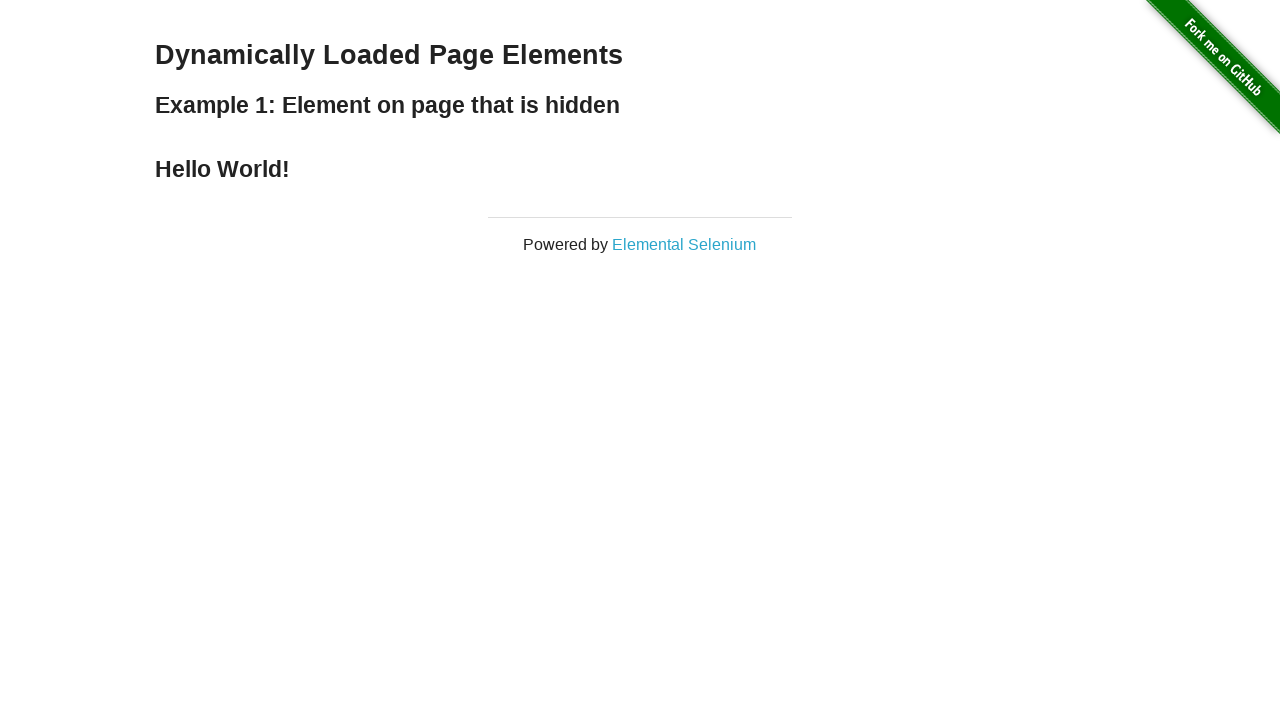

Located the loaded h4 element
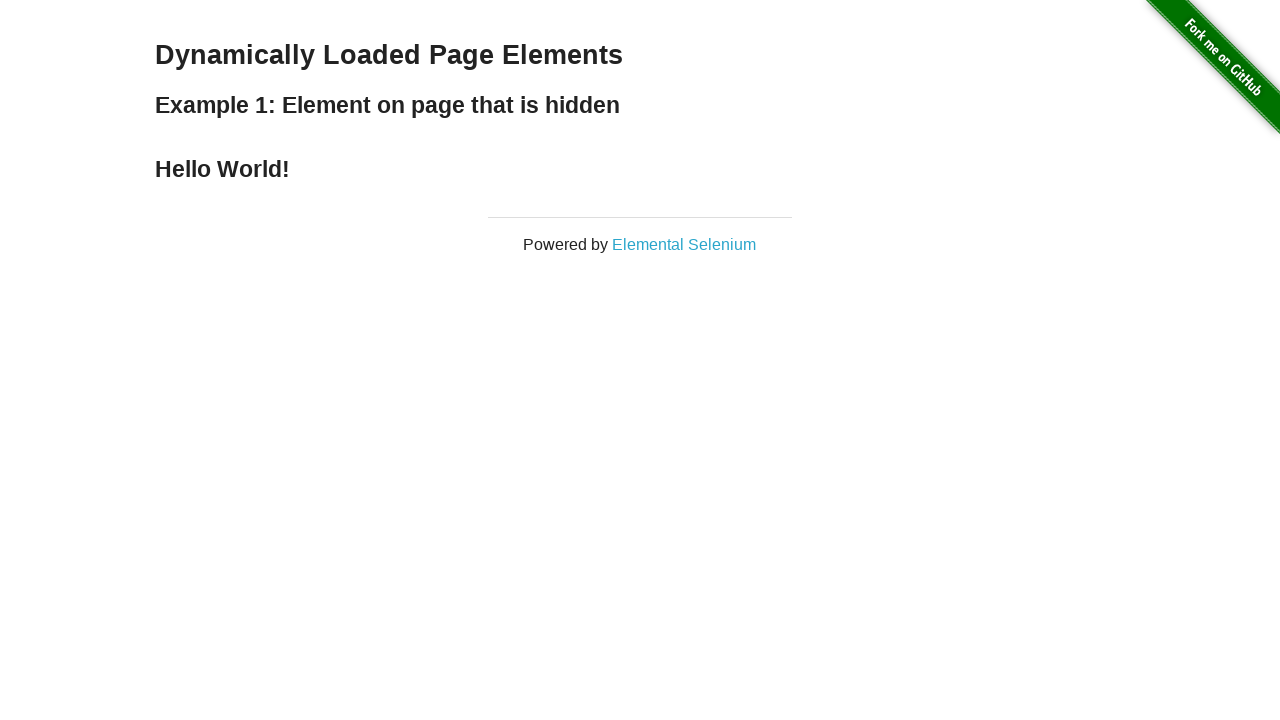

Retrieved text content: 'Hello World!'
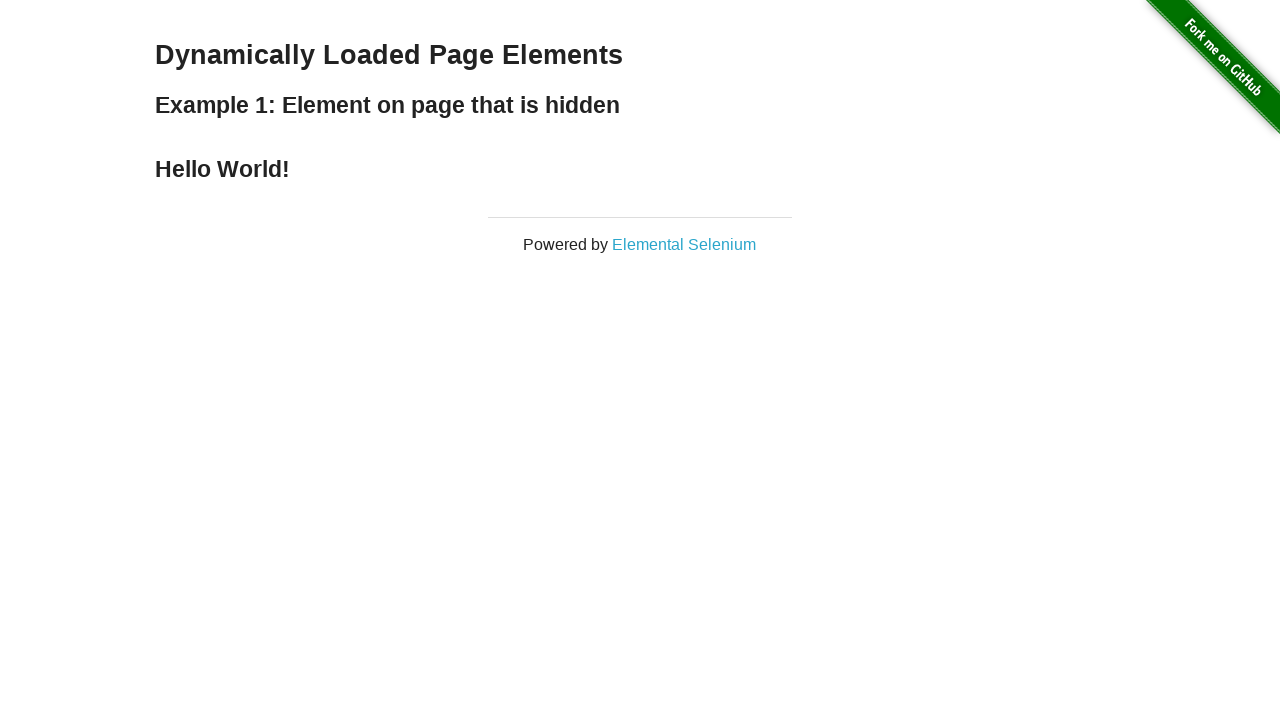

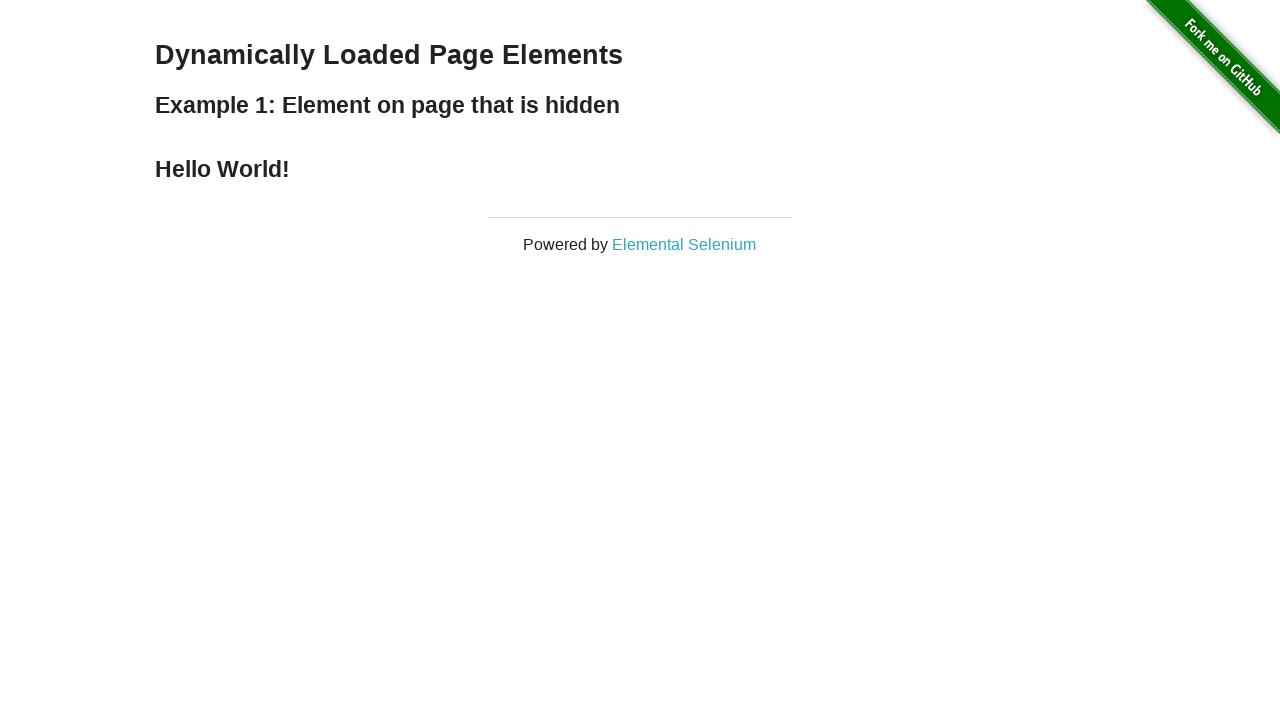